Searches for products containing "ca" and verifies that 5 products are displayed

Starting URL: https://rahulshettyacademy.com/seleniumPractise/#/

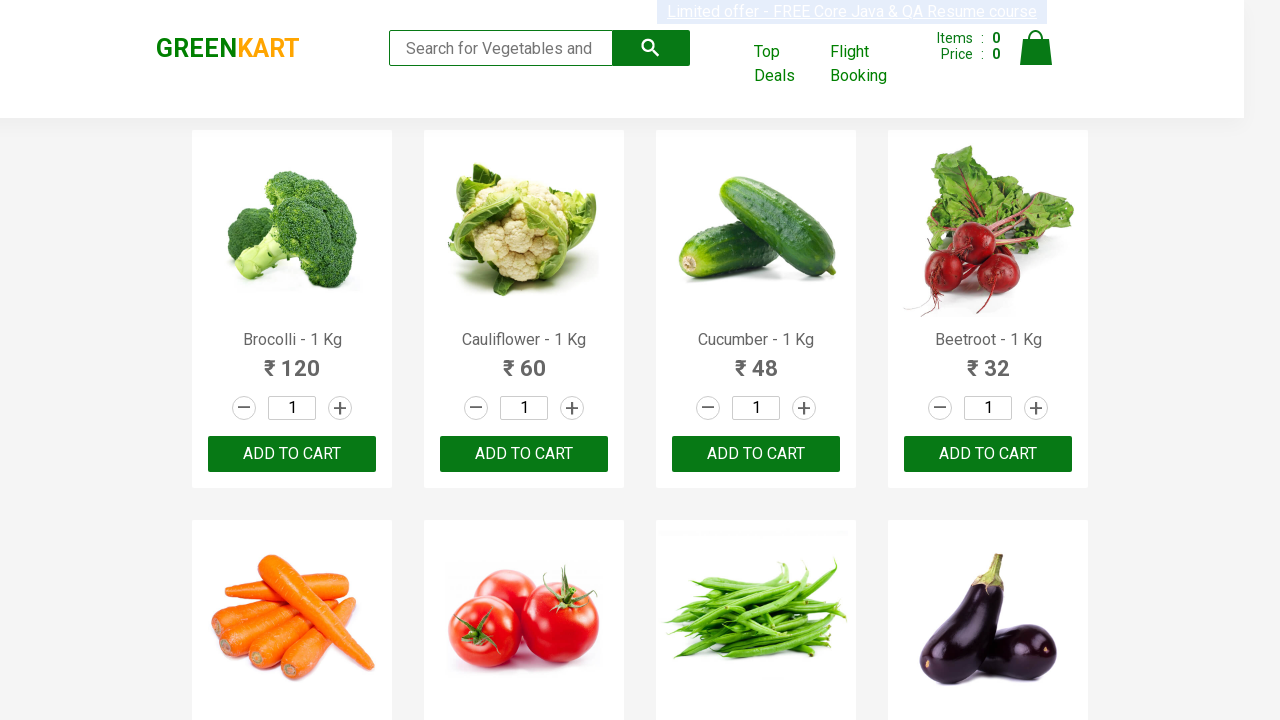

Filled search field with 'ca' on .search-keyword
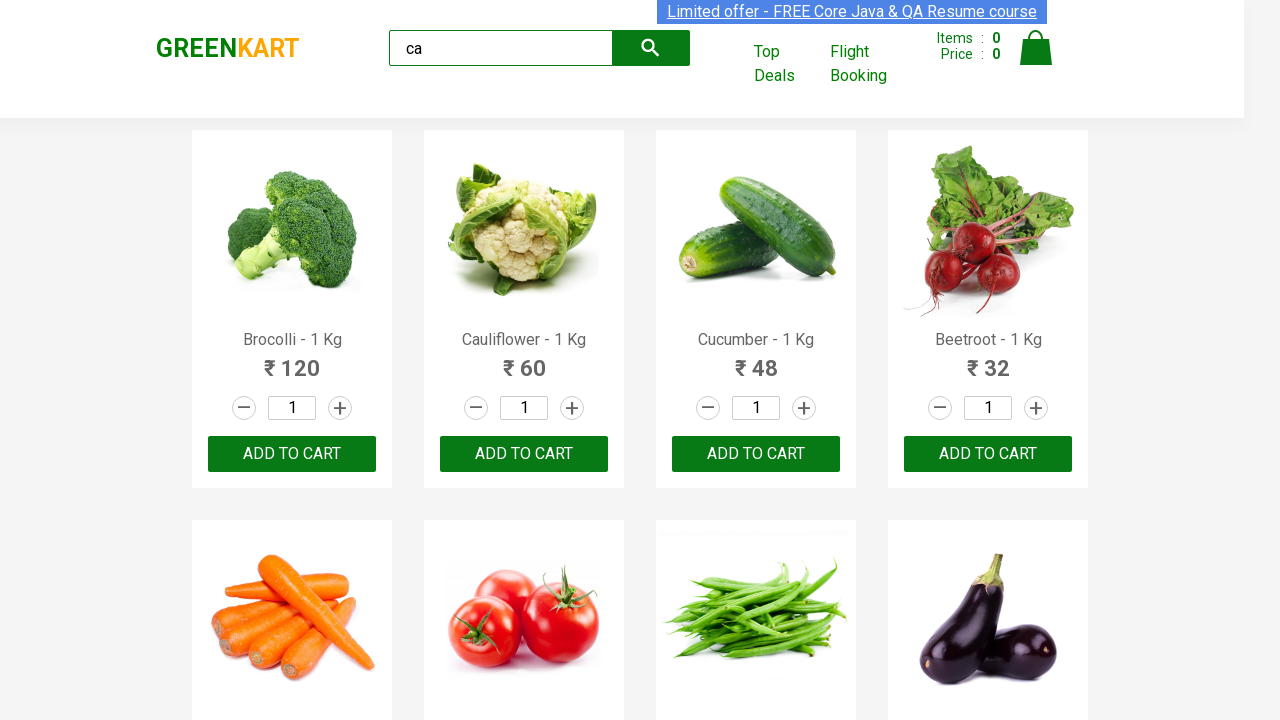

Waited 2 seconds for products to load
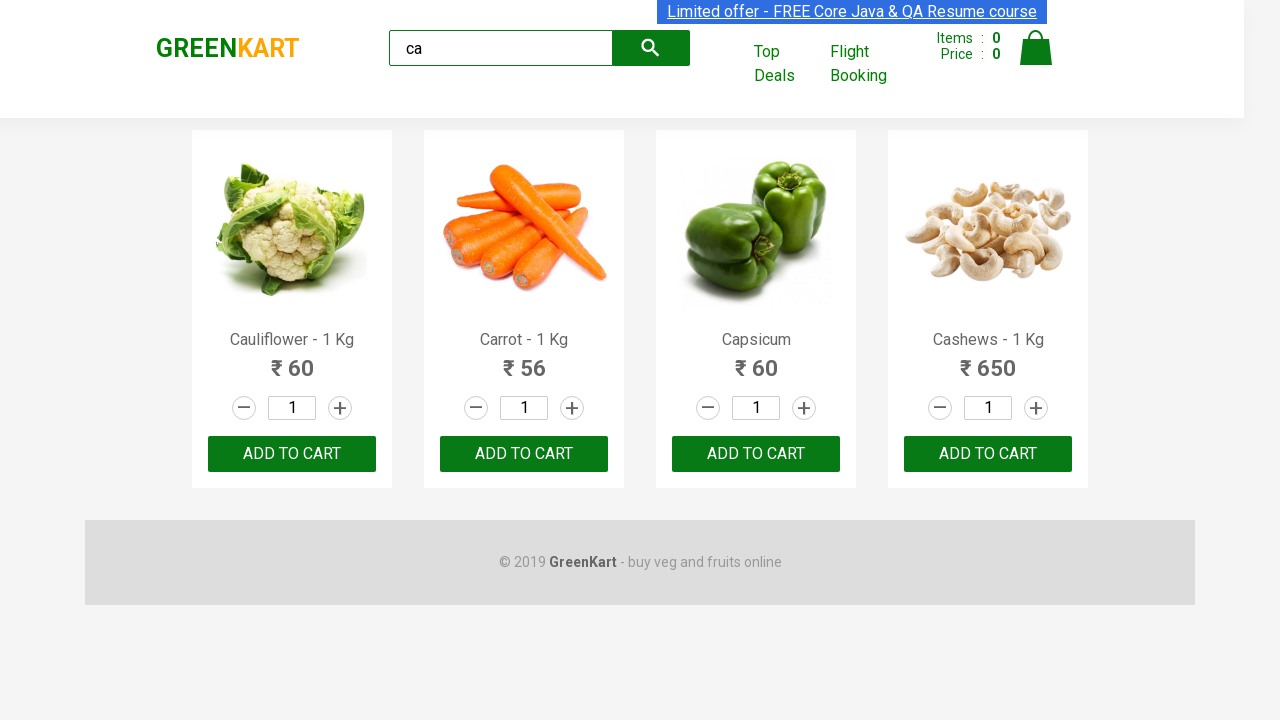

Located all product elements
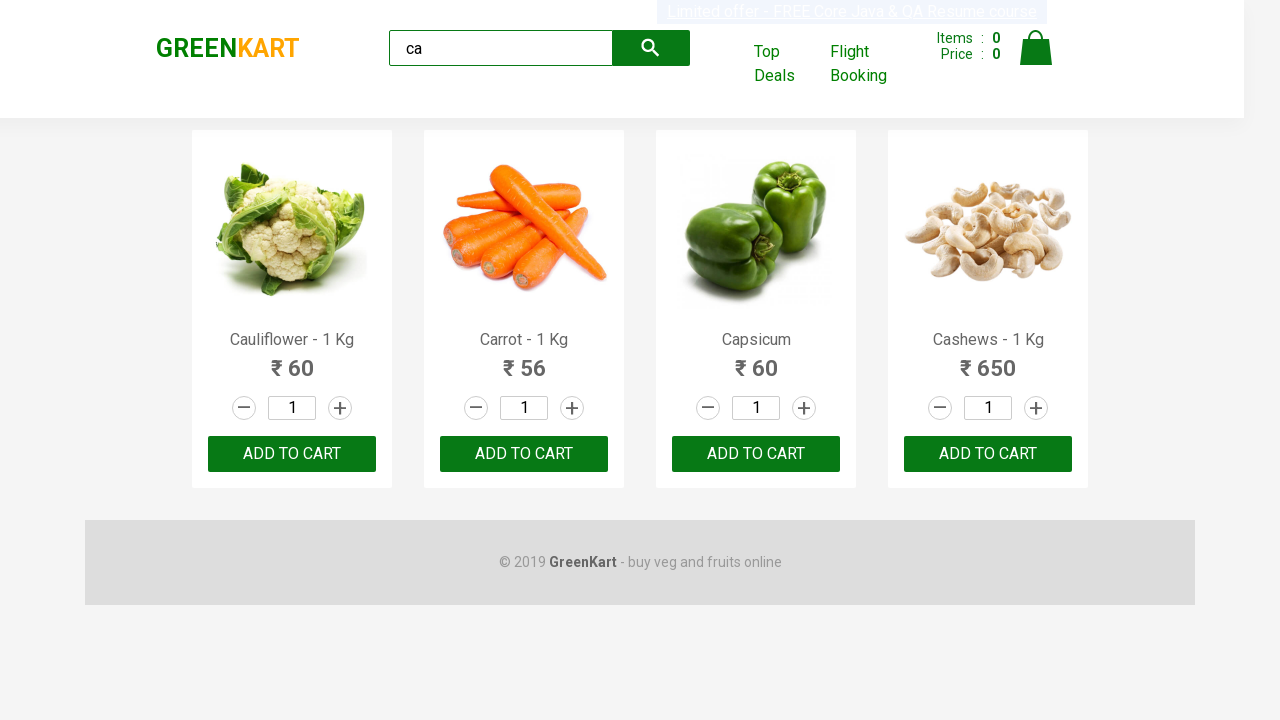

Verified that 5 products containing 'ca' are displayed
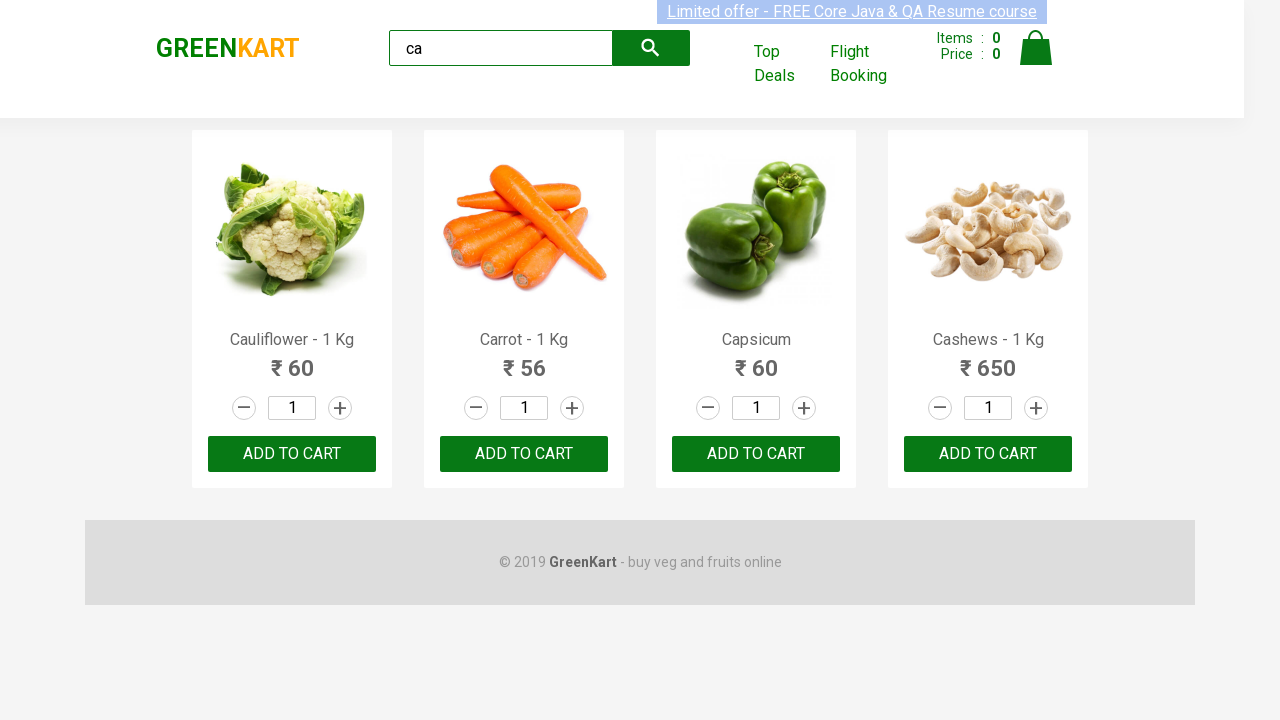

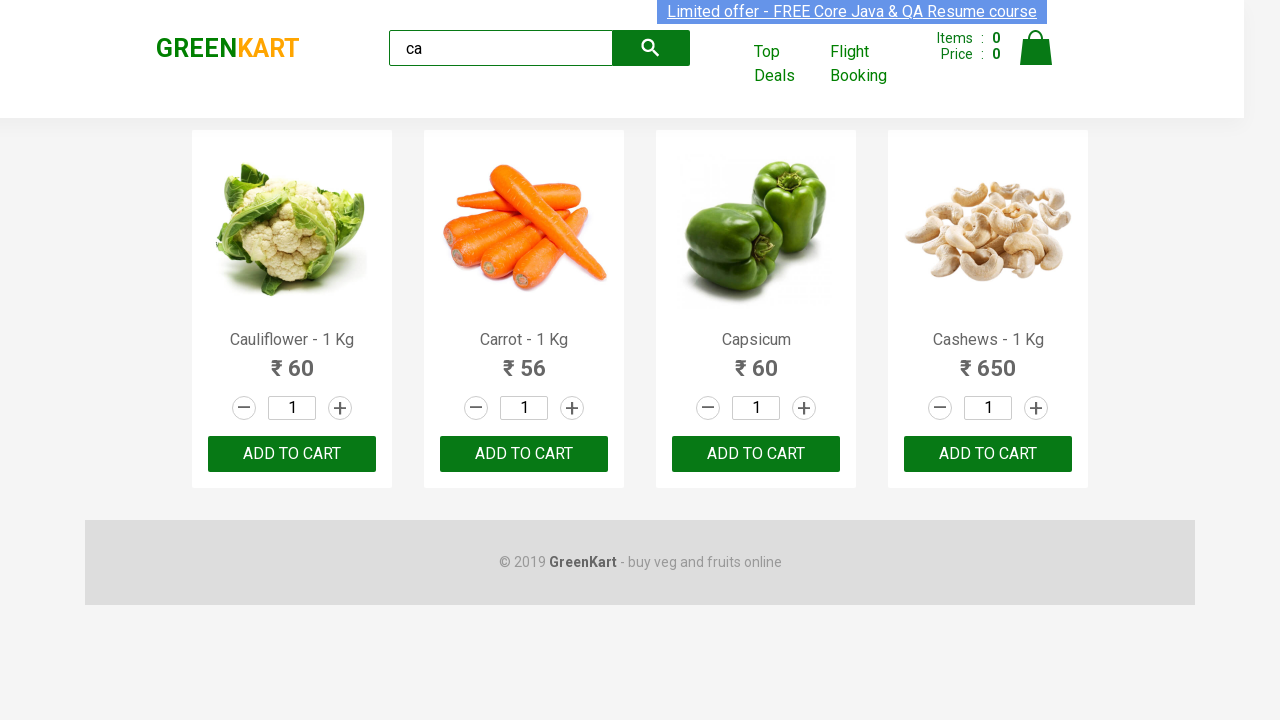